Tests multiple window handling by clicking a link that opens Apple's website in a new tab, verifying the Apple logo is visible, then closing the new tab

Starting URL: https://techglobal-training.com/frontend/multiple-windows

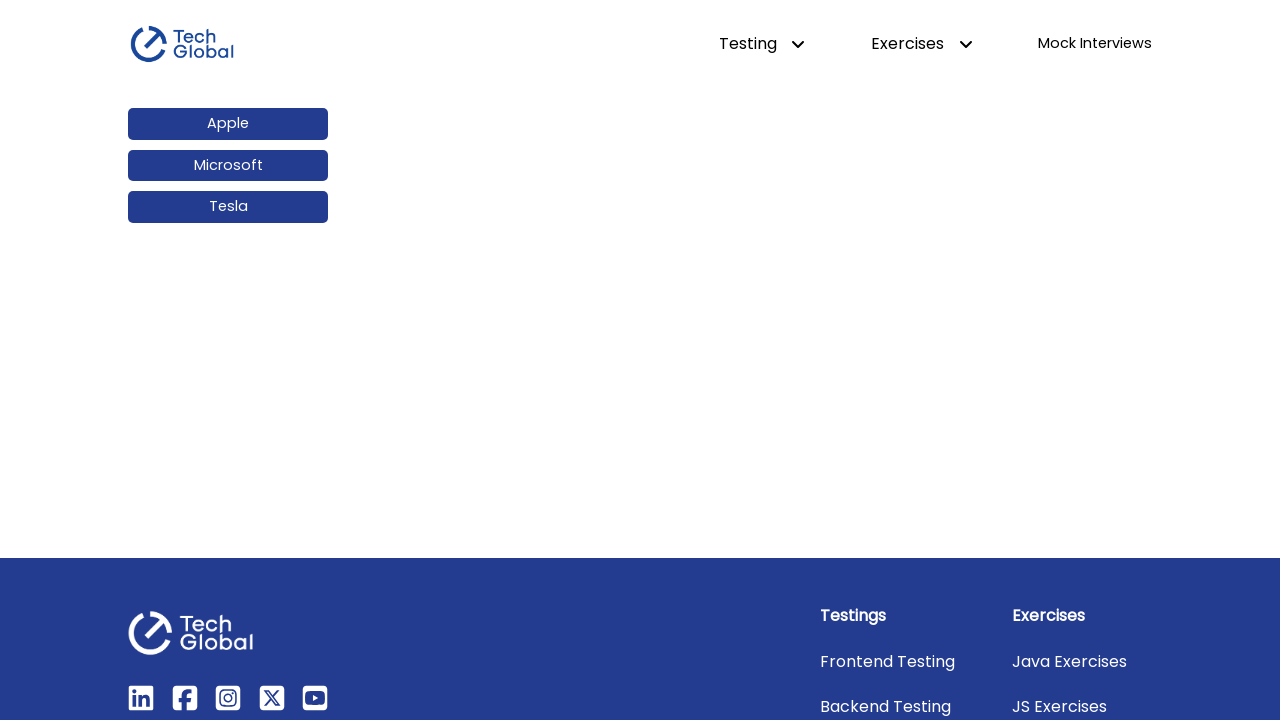

Clicked Apple link which opened a new tab at (228, 124) on #apple
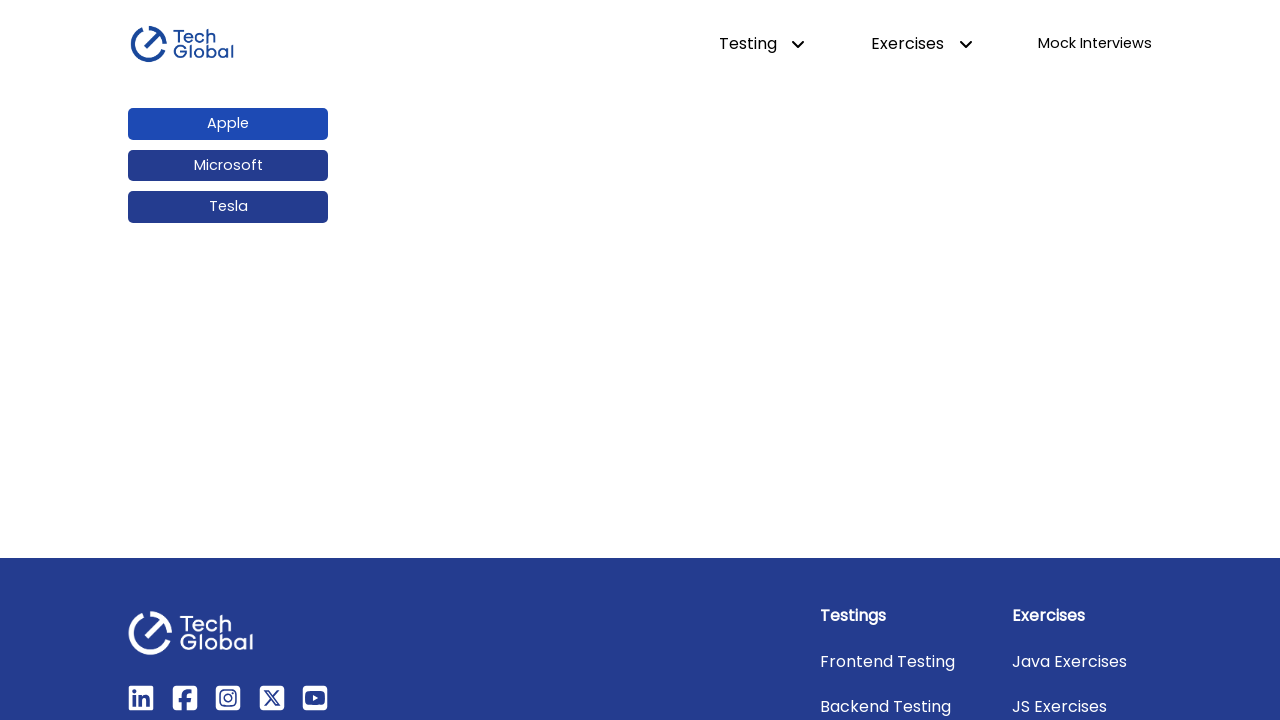

Captured the new page object
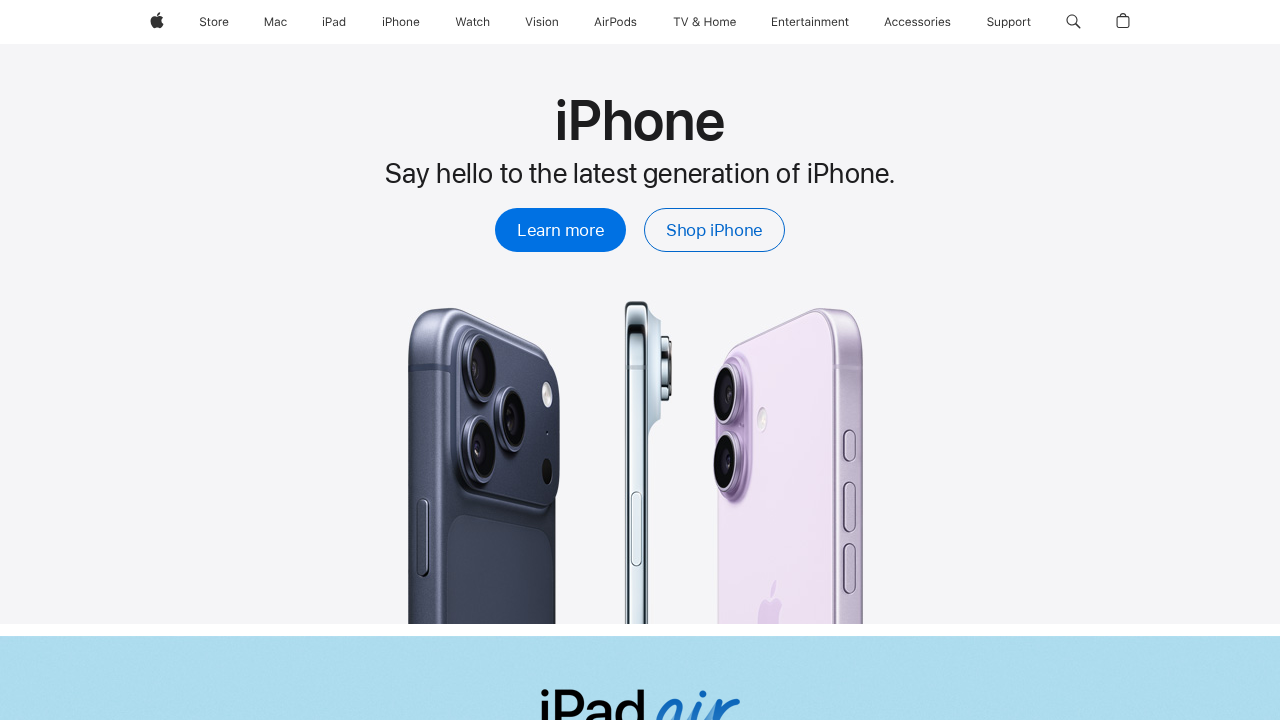

New page finished loading
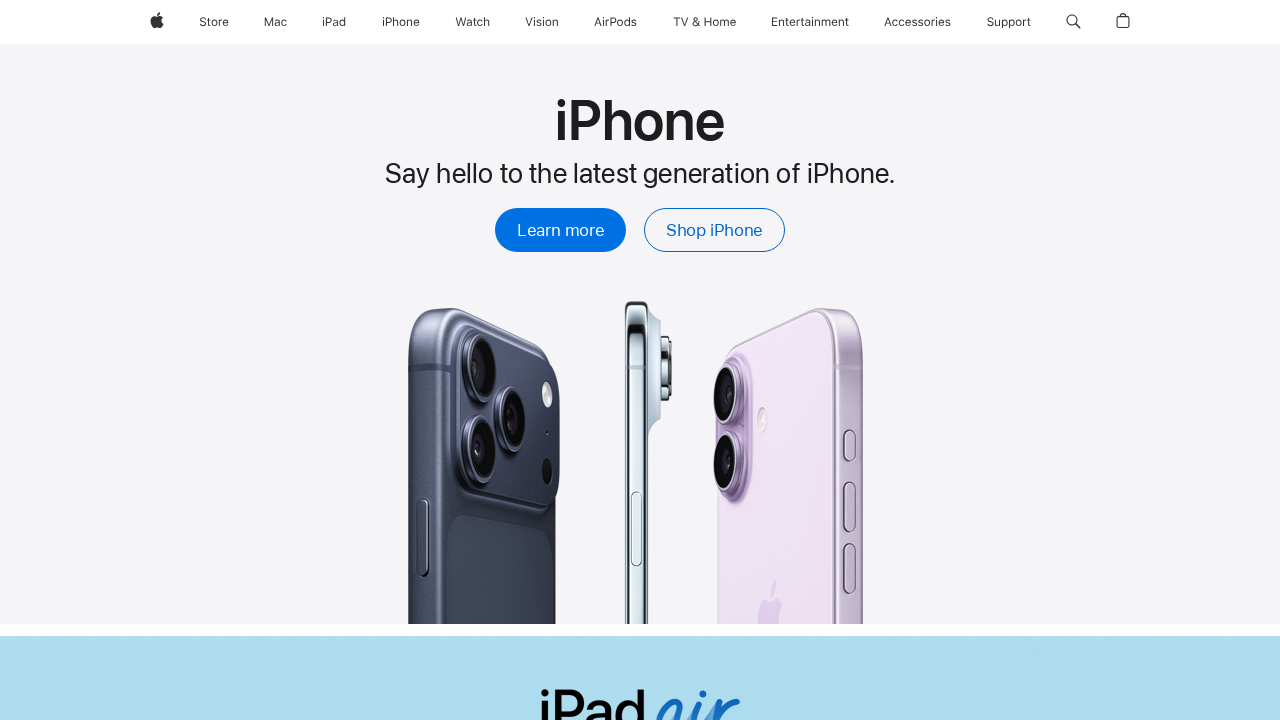

Located the Apple logo element
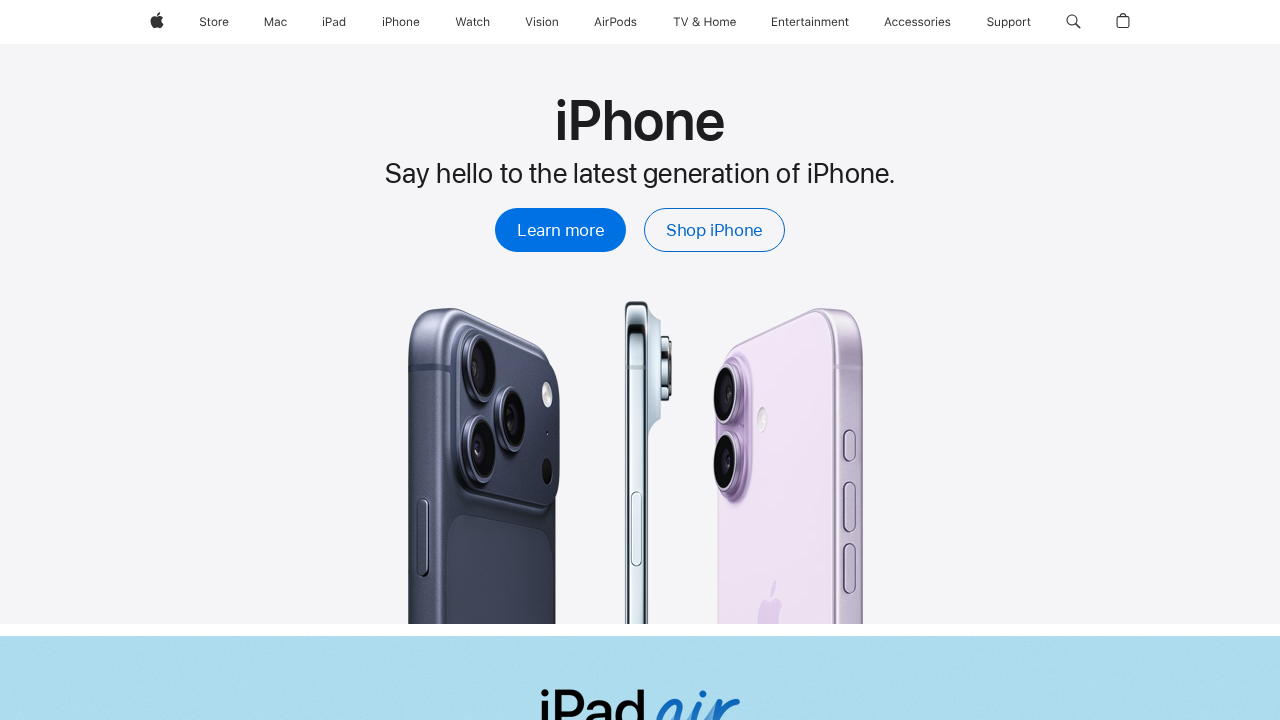

Apple logo became visible on the page
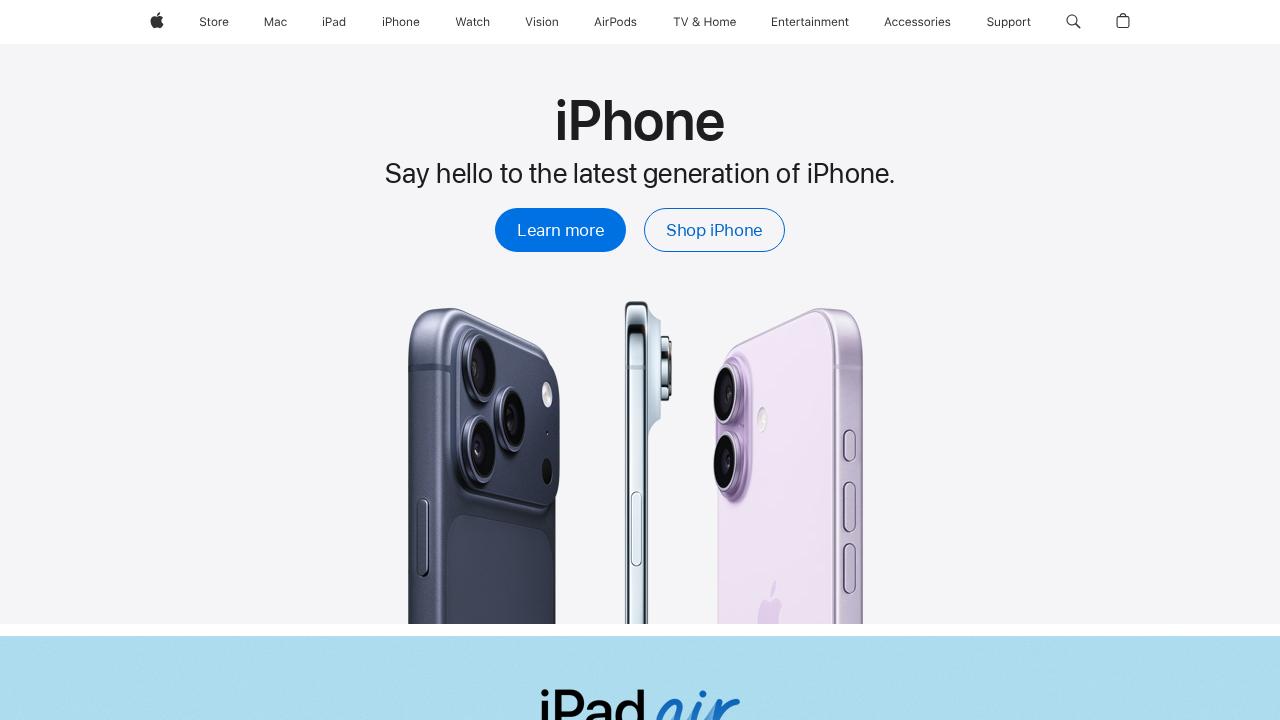

Closed the Apple website tab
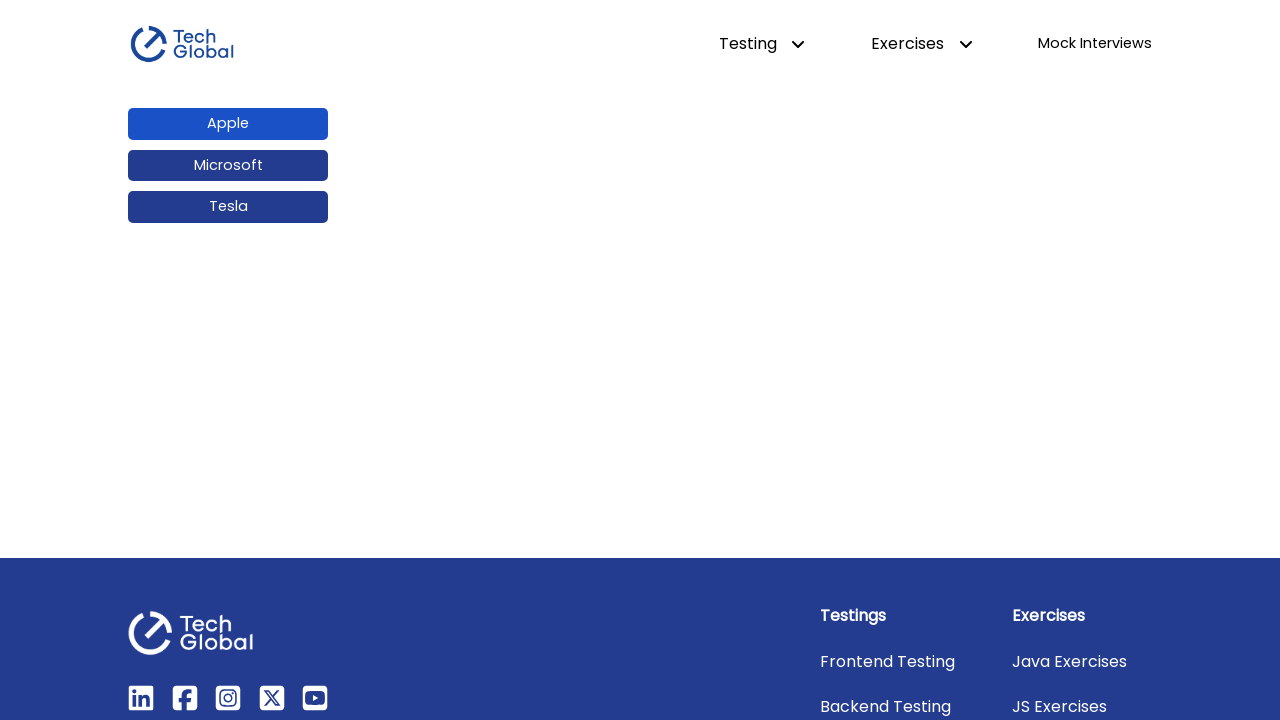

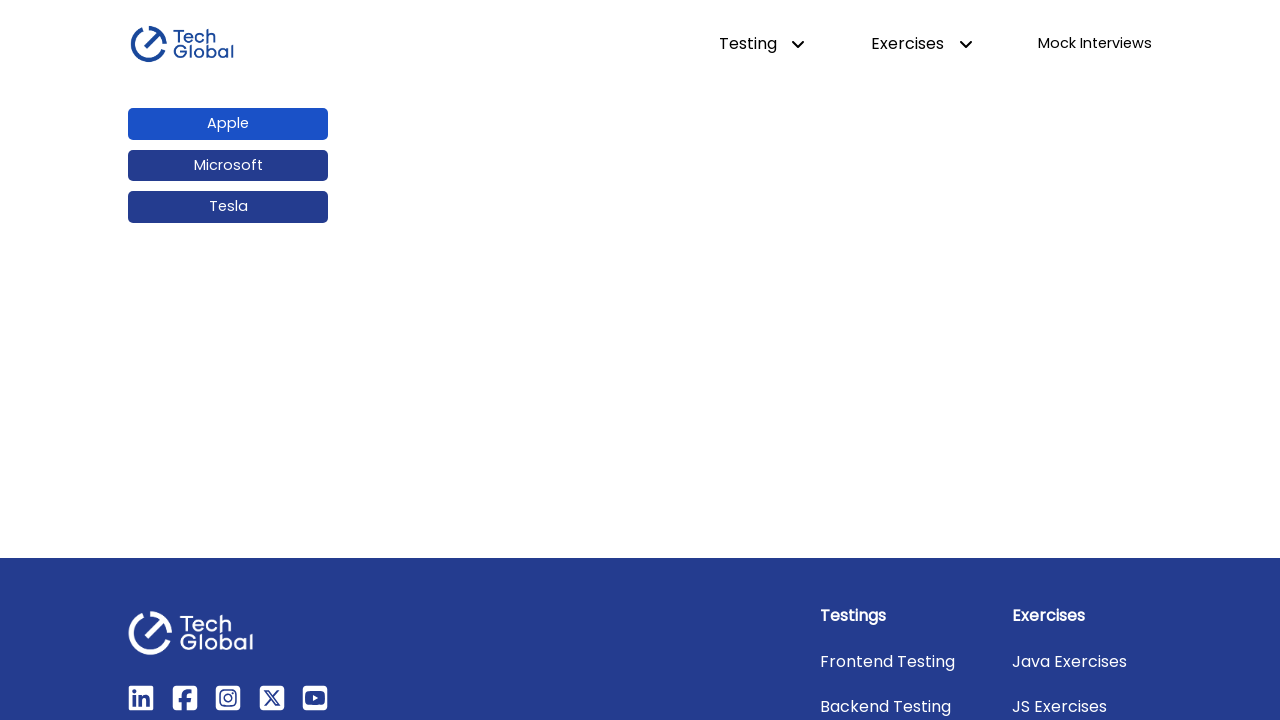